Tests that the Clear Completed button appears when a todo item is marked as completed

Starting URL: https://todomvc.com/examples/angular/dist/browser/#/all

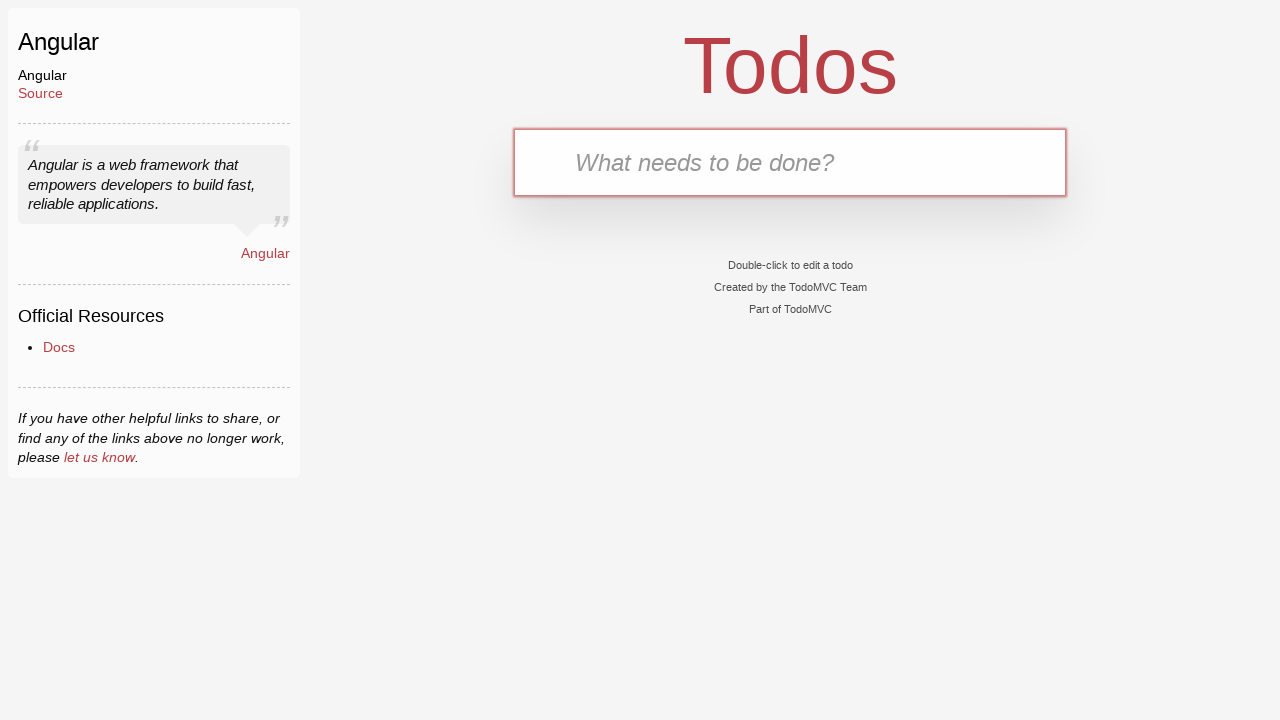

Clicked on the new todo input box at (790, 162) on .new-todo
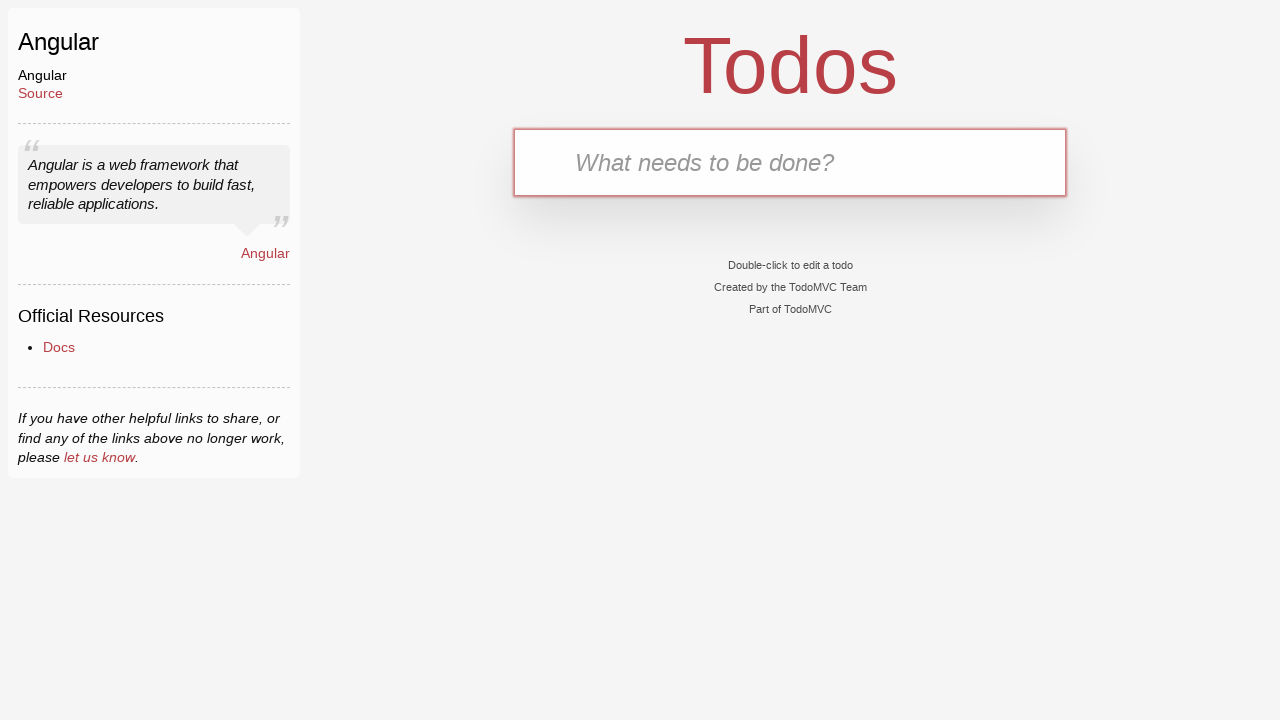

Filled new todo input with 'buy milk' on .new-todo
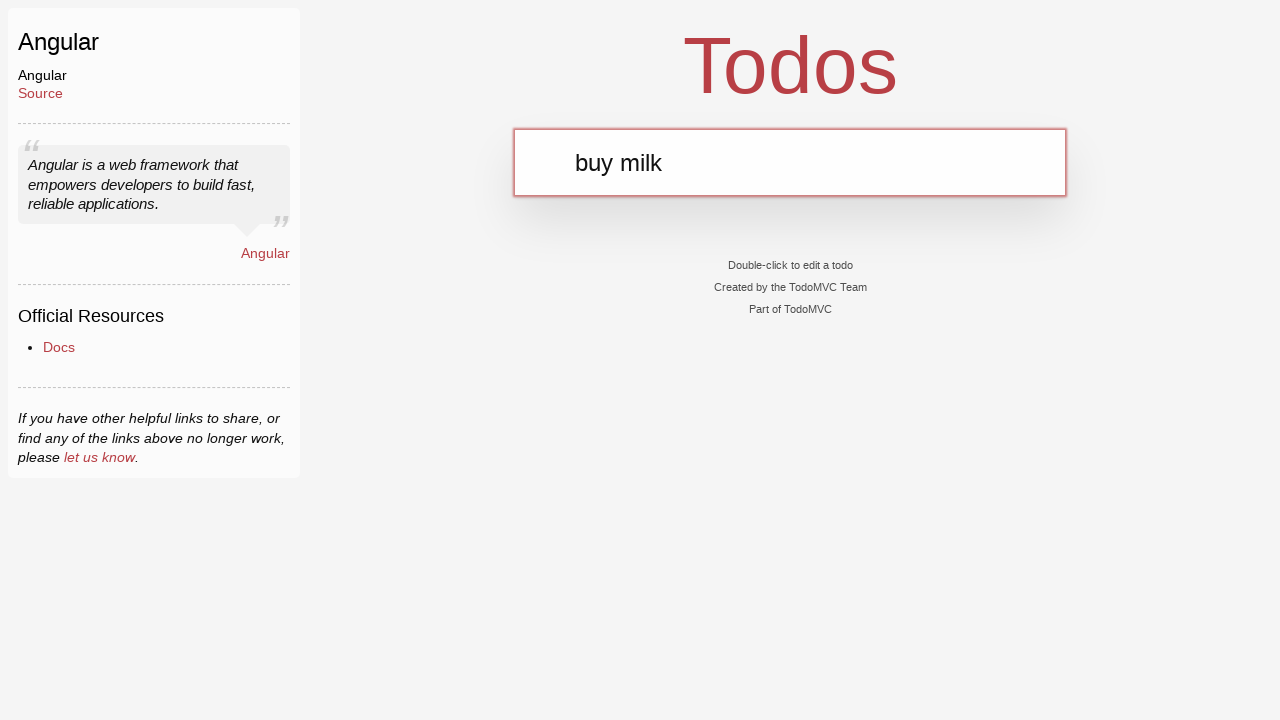

Pressed Enter to add the todo item on .new-todo
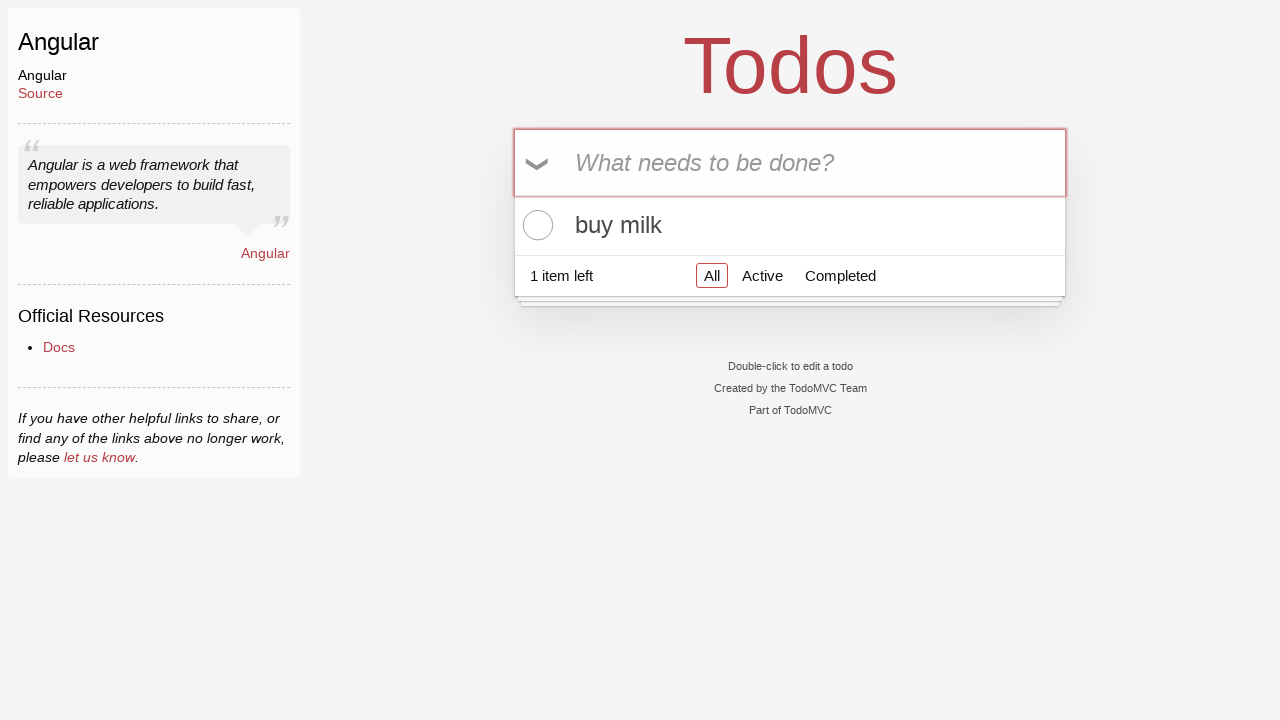

Todo item appeared and toggle checkbox is visible
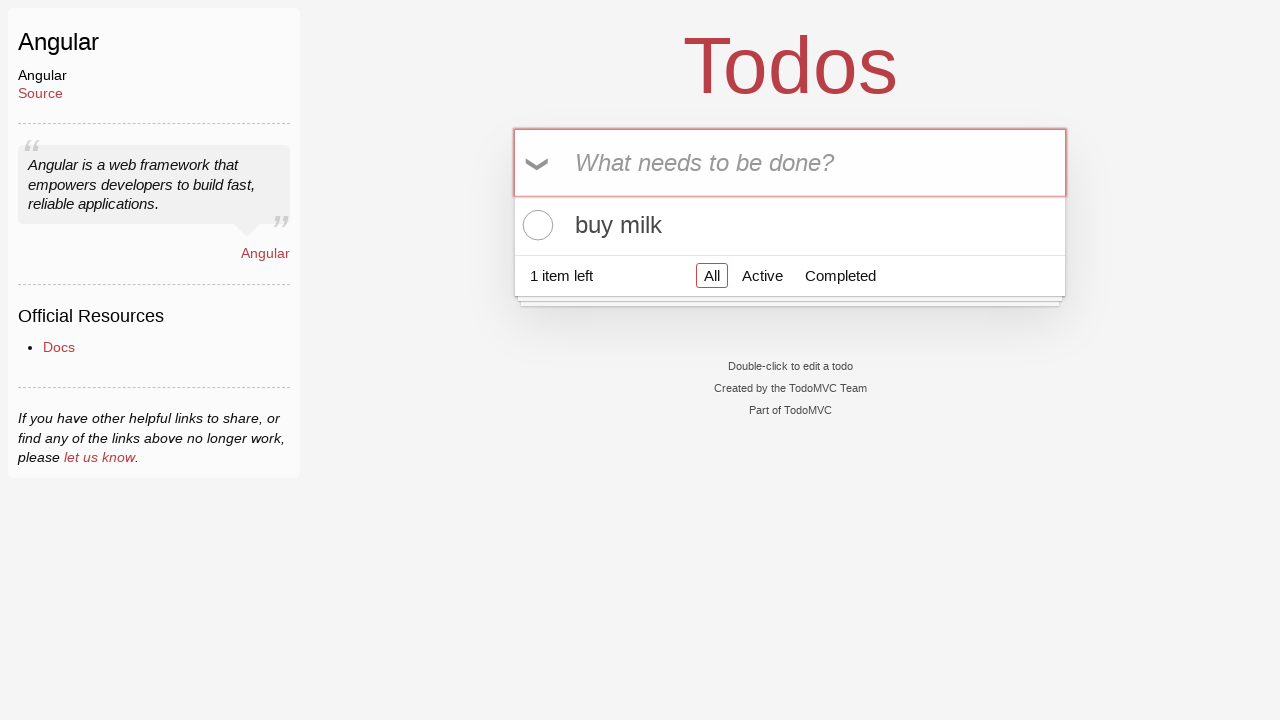

Clicked toggle checkbox to mark todo as completed at (535, 225) on .toggle
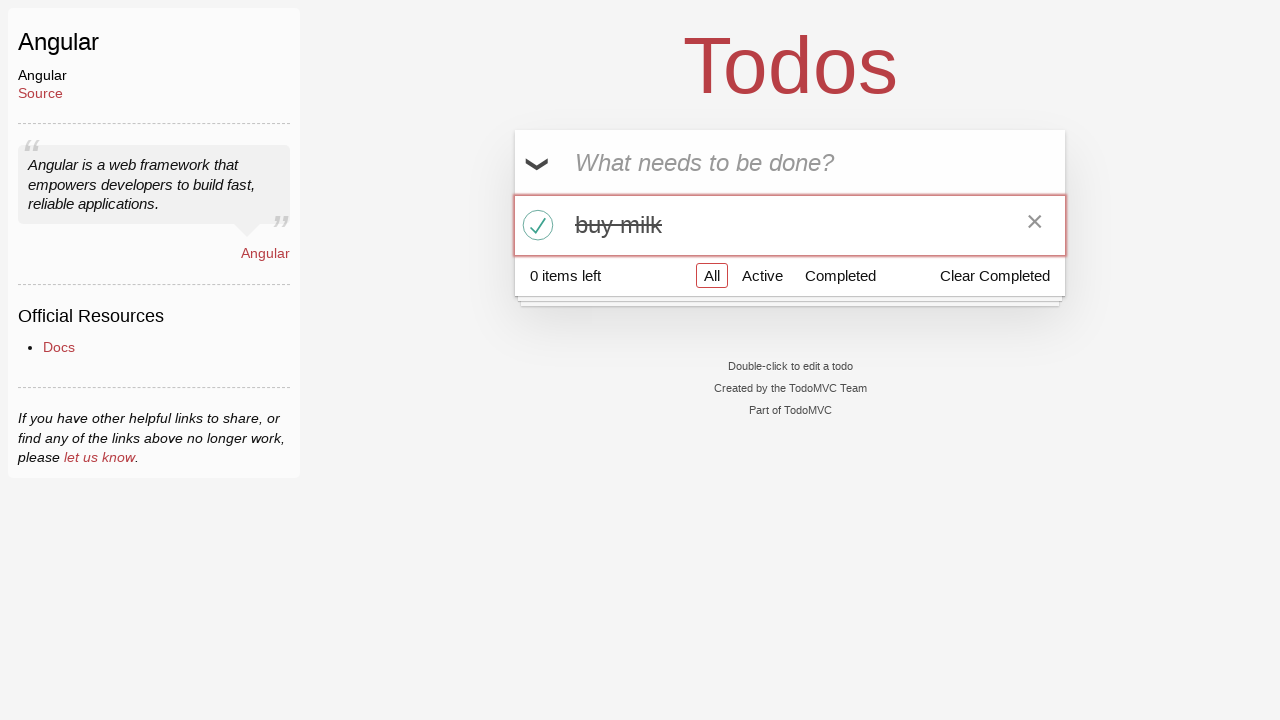

Clear Completed button is now visible
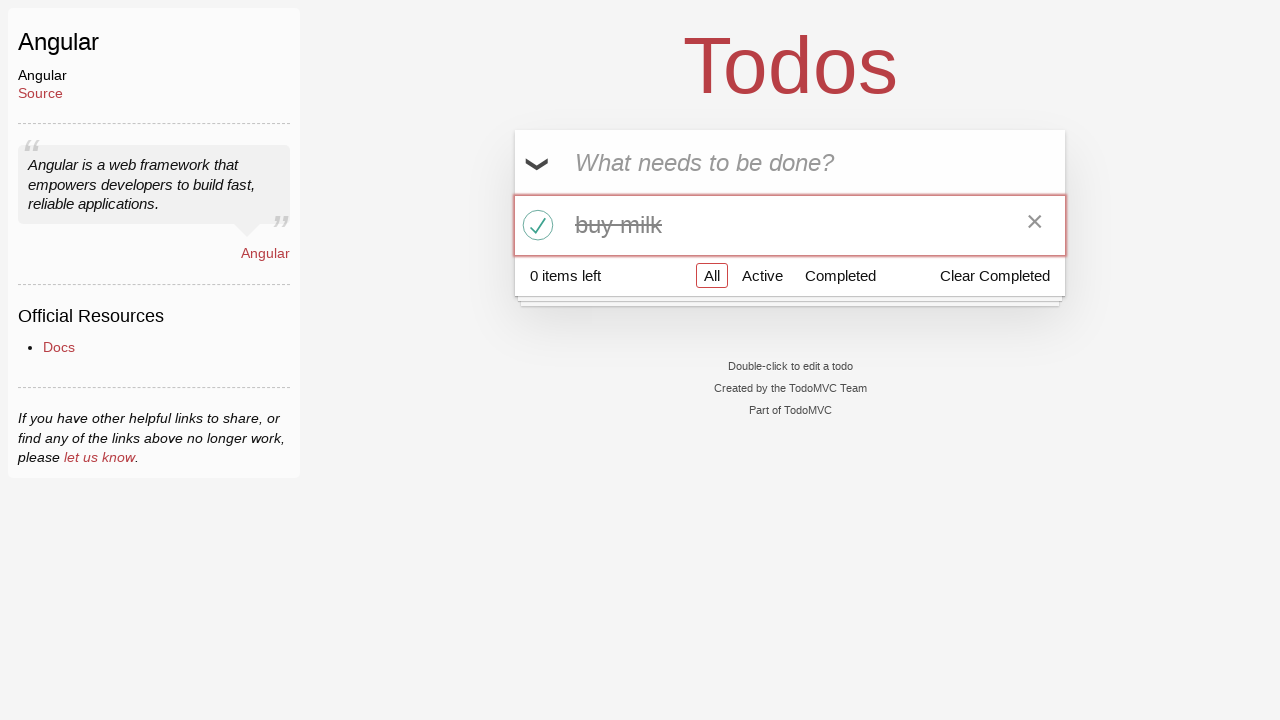

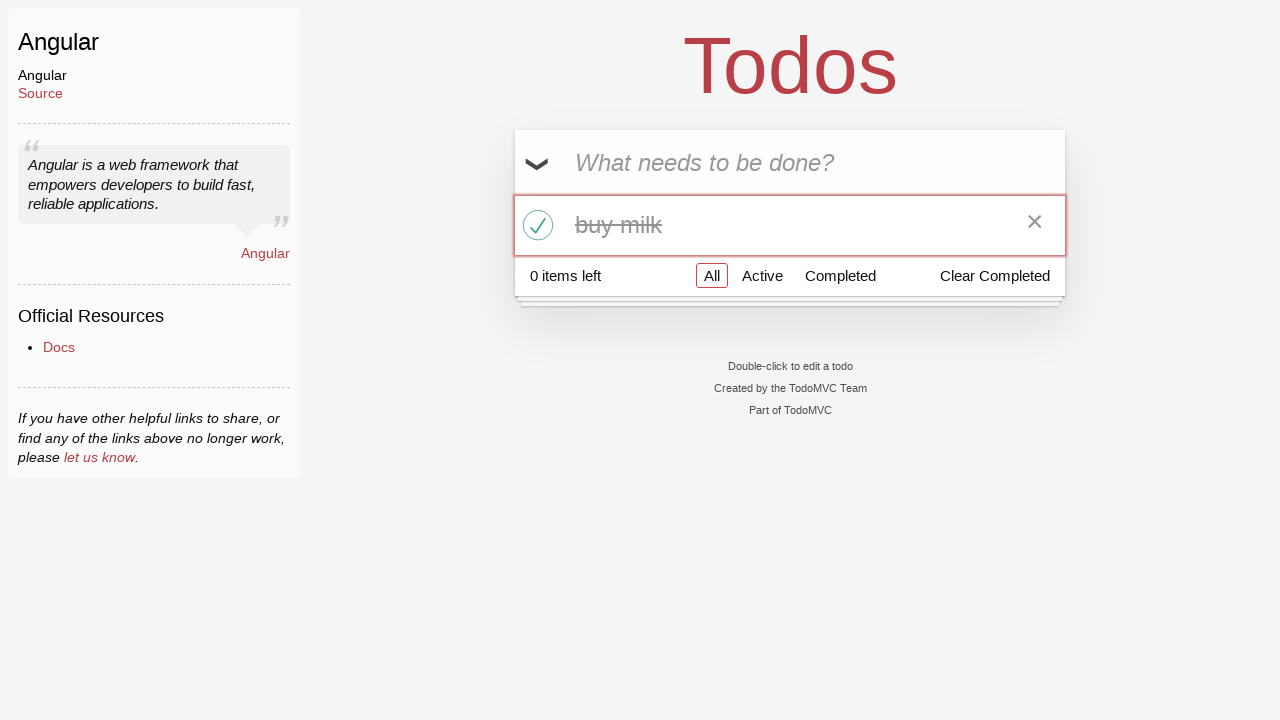